Tests form field input using various selector methods (ID, name, class, CSS, and tag name) on a Selenium playground page

Starting URL: http://seleniumplayground.vectordesign.gr/selector-playground/

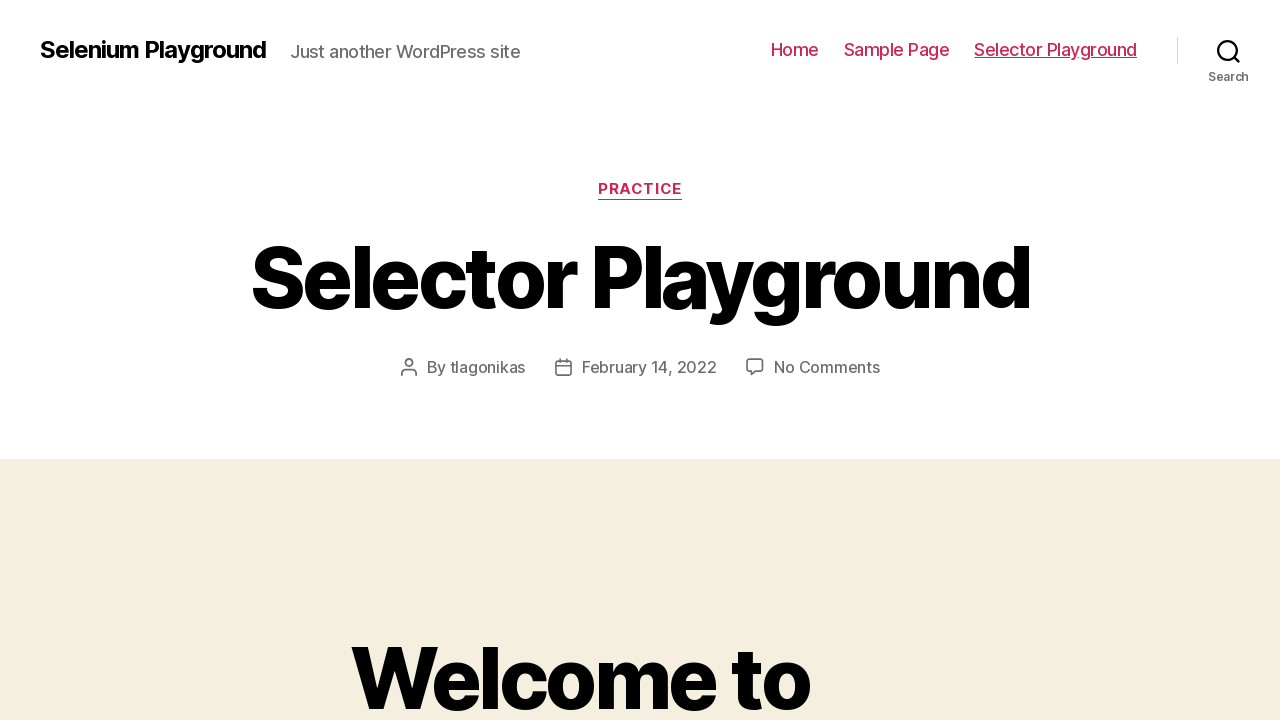

Navigated to Selenium playground selector page
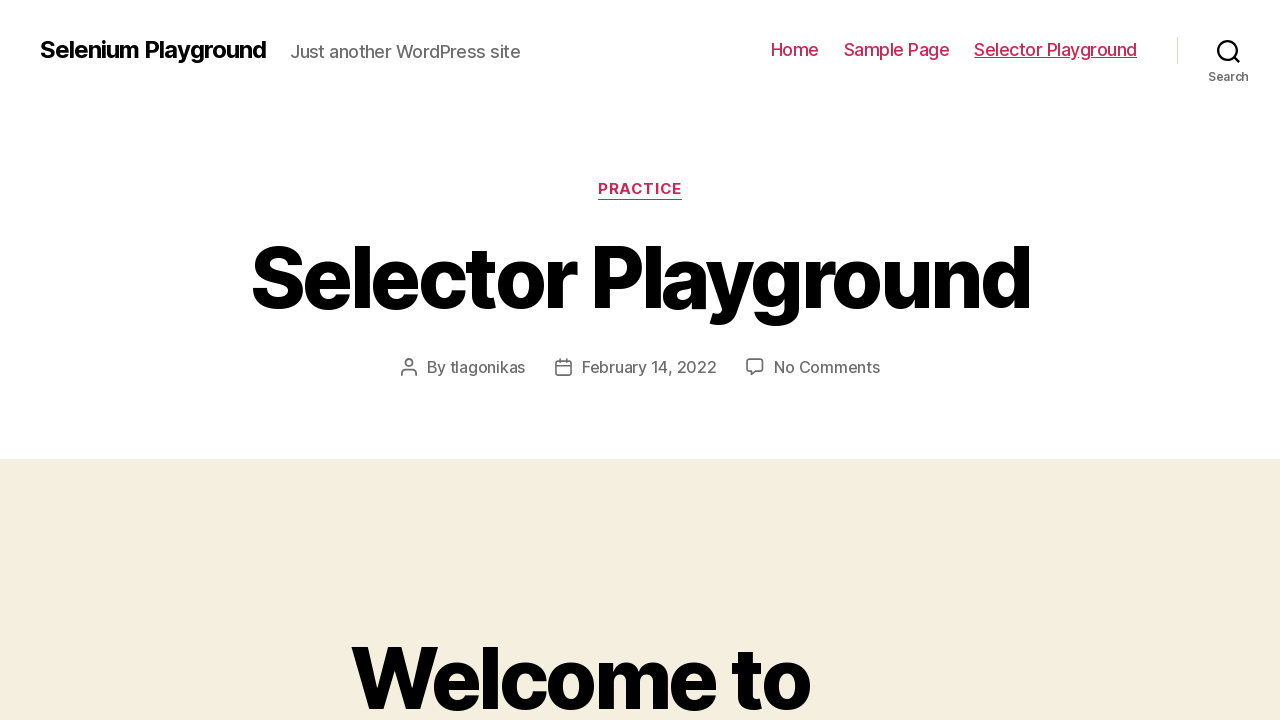

Filled field using ID selector with 'ID selector' on #id-playground-field
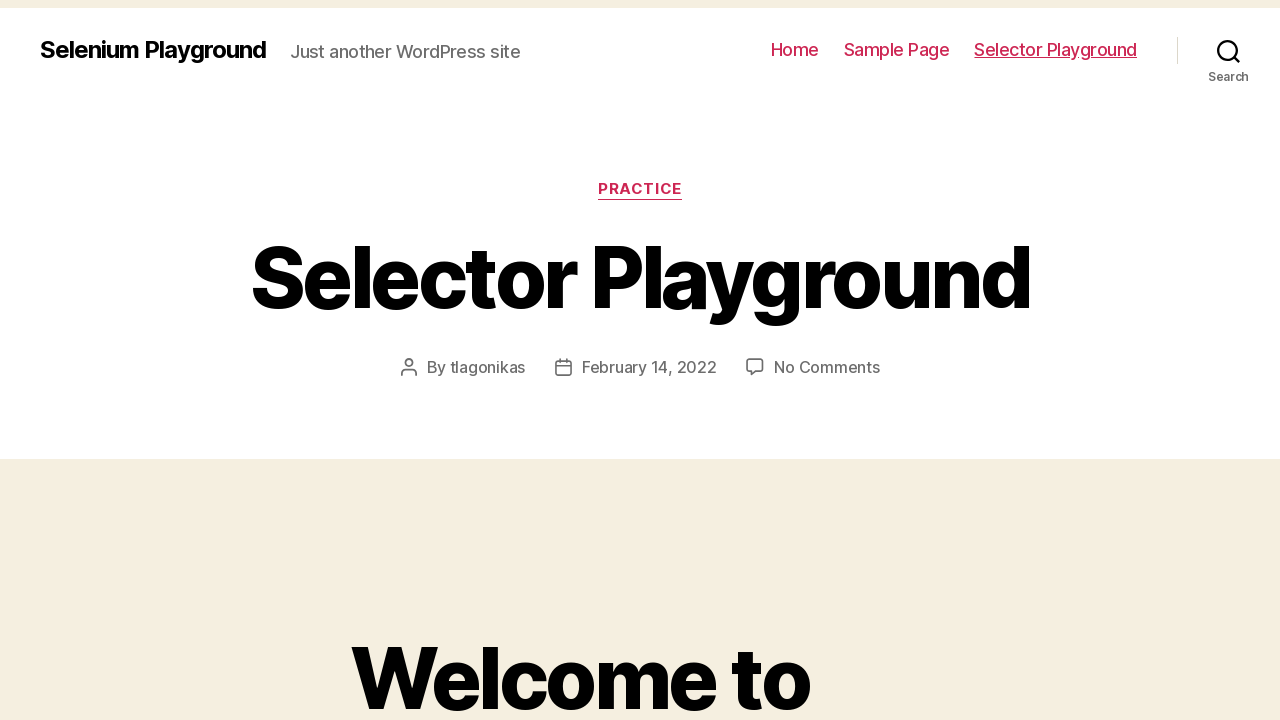

Filled field using name selector with 'Name selector' on input[name='name-playground-field']
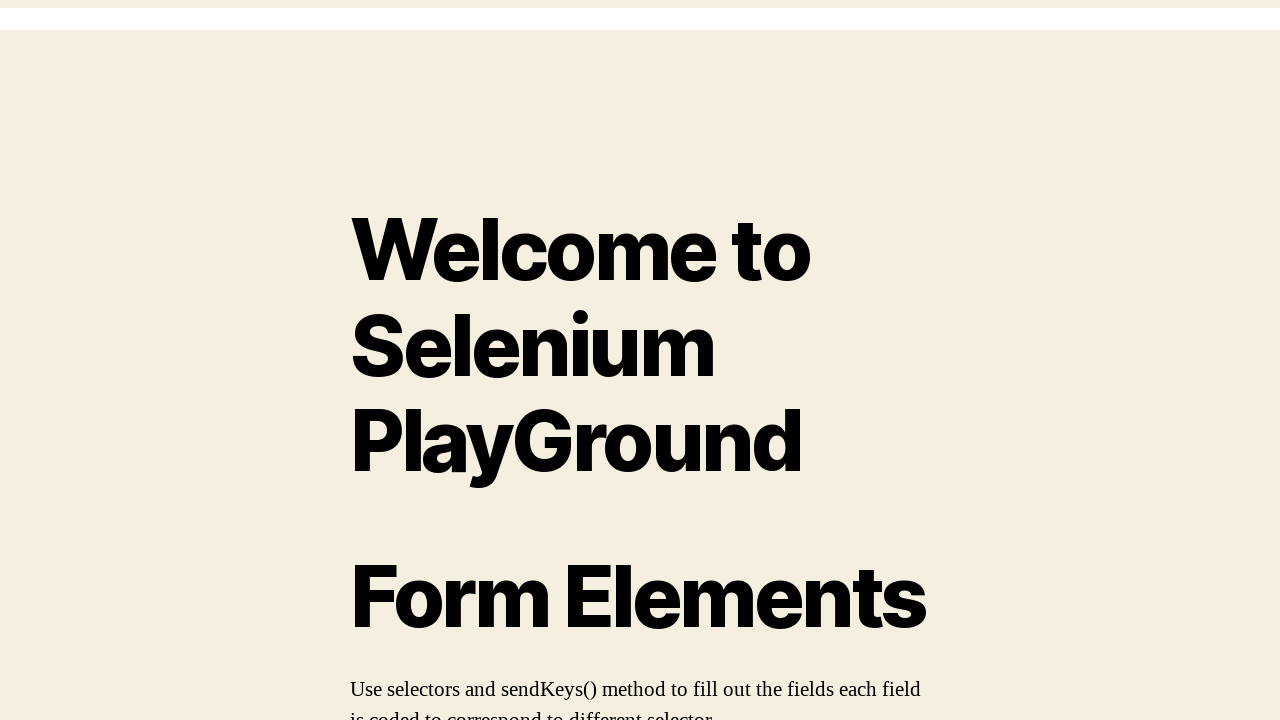

Filled field using class selector with 'Class selector' on .class-playground-field
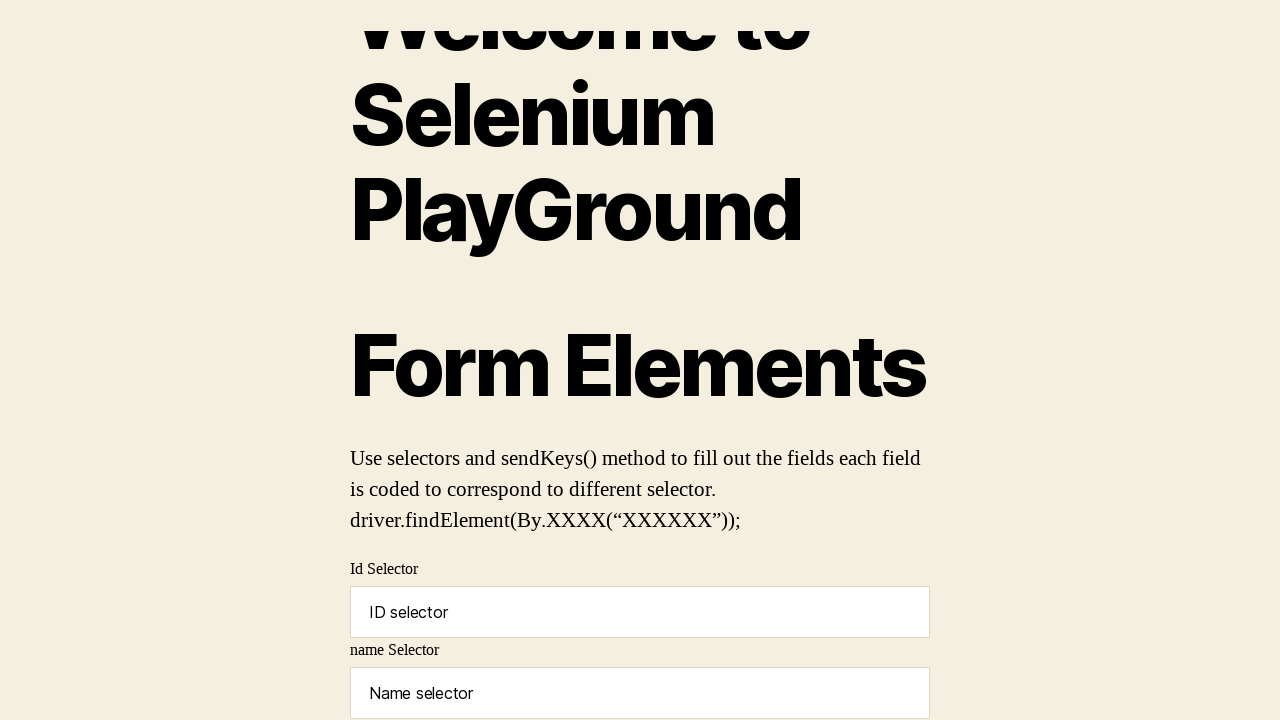

Filled field using CSS selector with 'CSS selector' on .css-playground-field
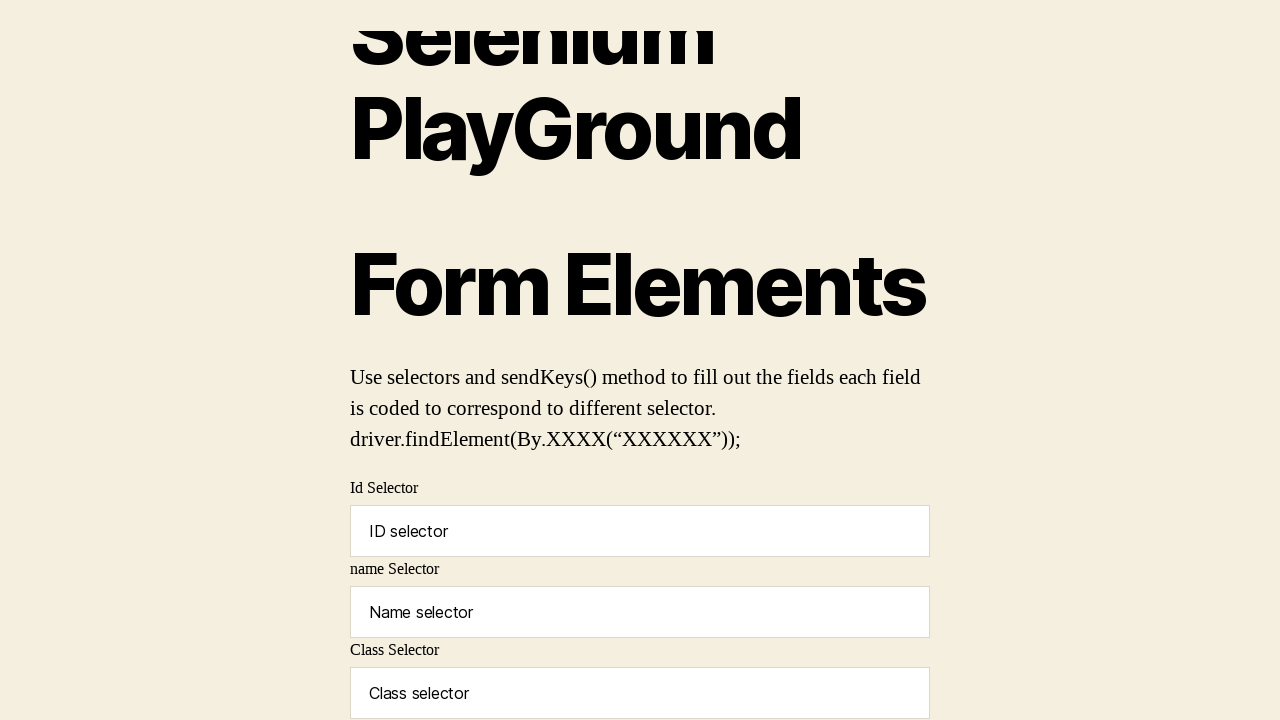

Filled textarea using tag name selector with 'Text Tag selector' on textarea
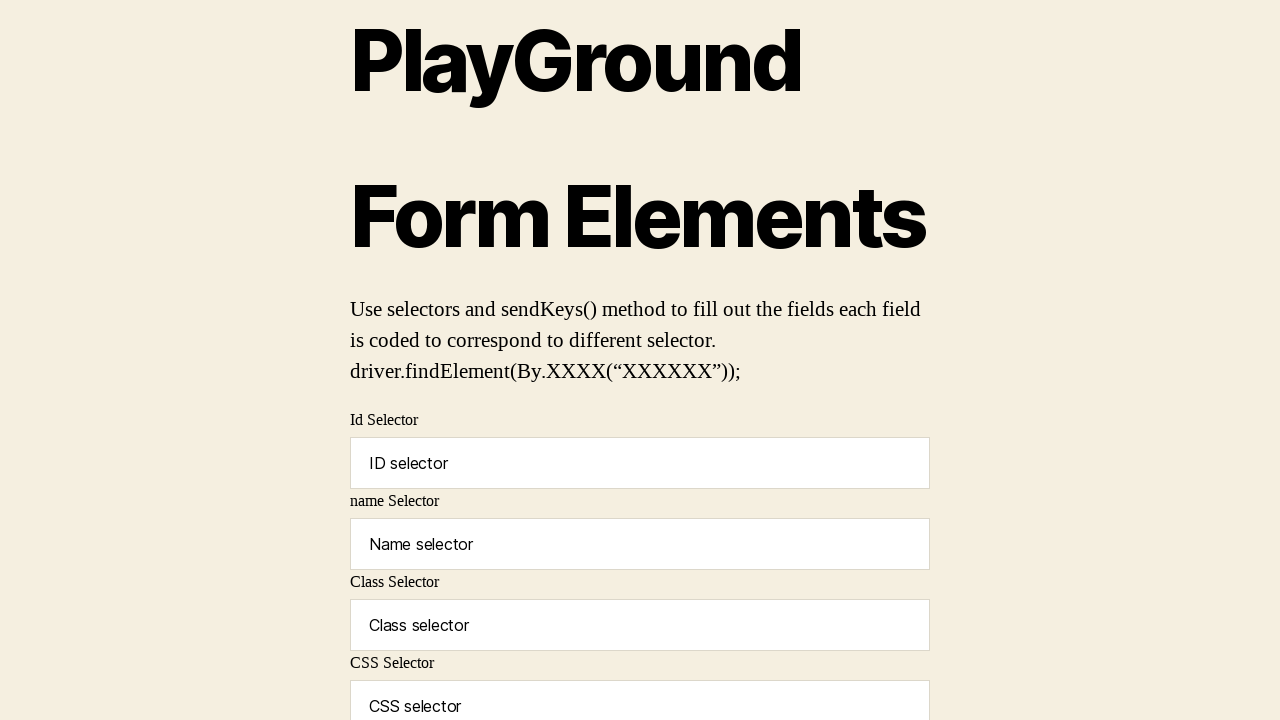

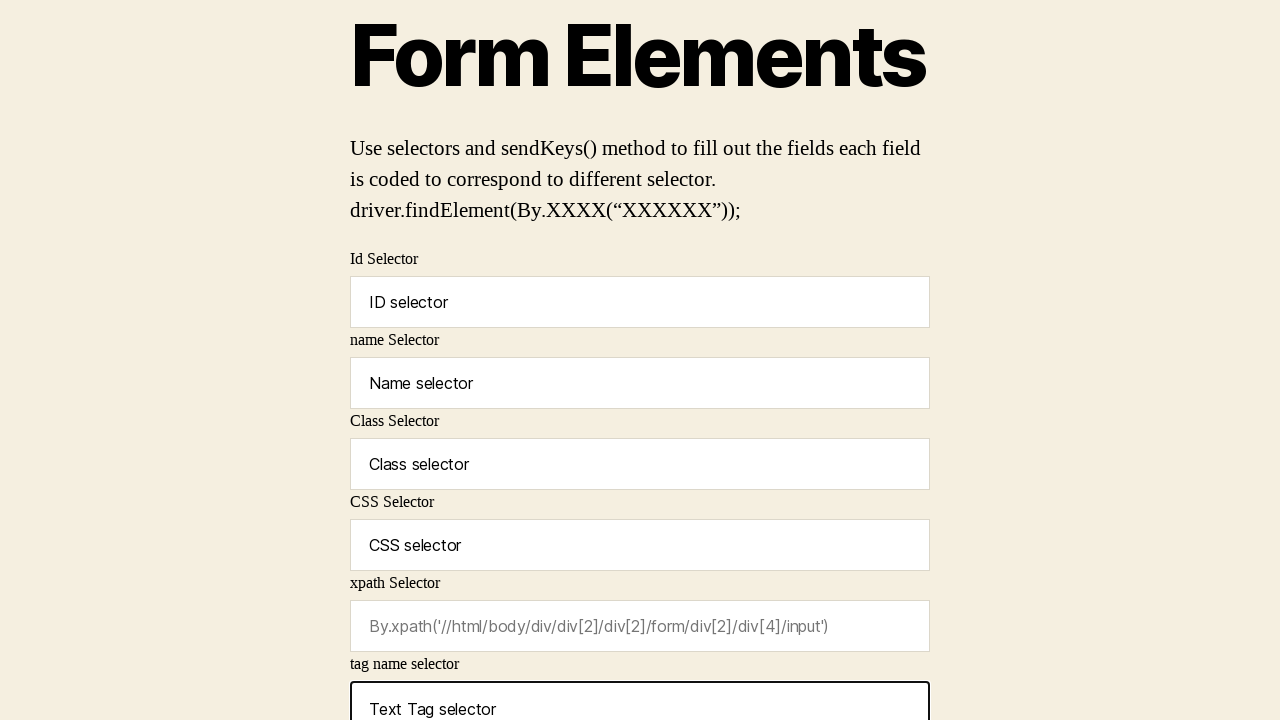